Demonstrates clicking on the "Courses" link on the GeeksforGeeks homepage using action chains, navigating to the courses section.

Starting URL: https://www.geeksforgeeks.org/

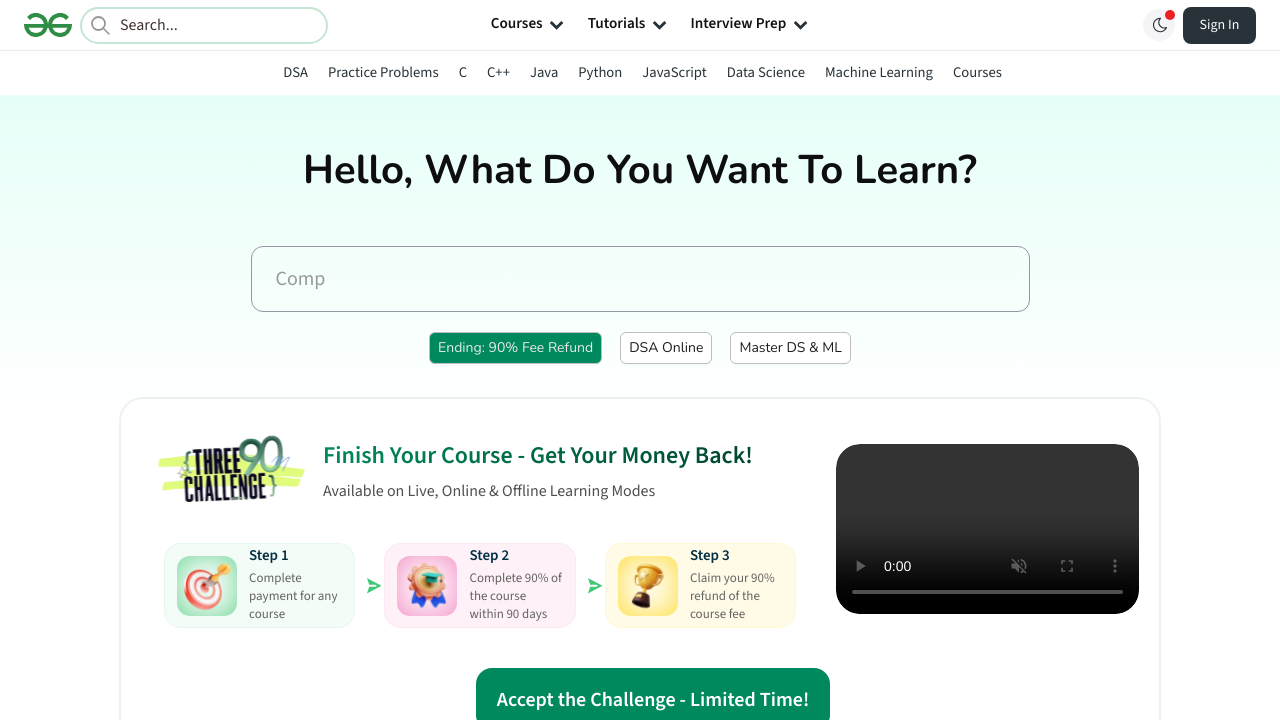

Clicked on the 'Courses' link using action chains on GeeksforGeeks homepage at (977, 72) on a:has-text('Courses')
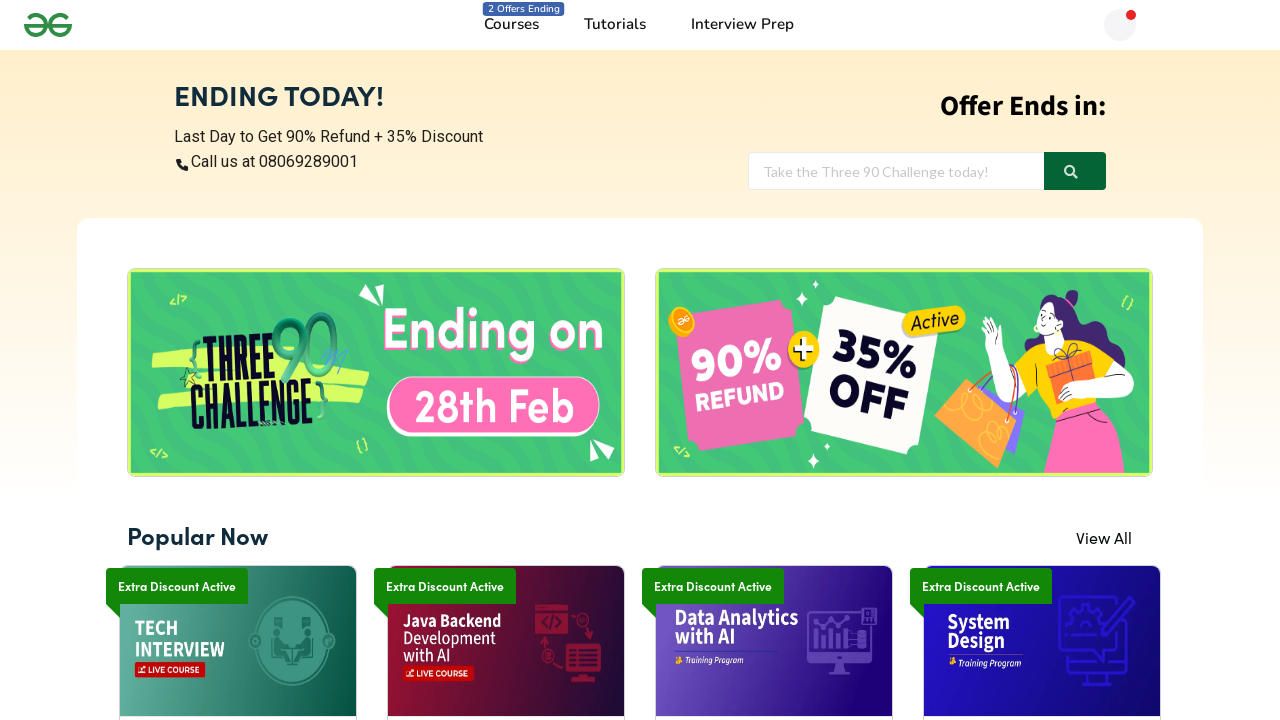

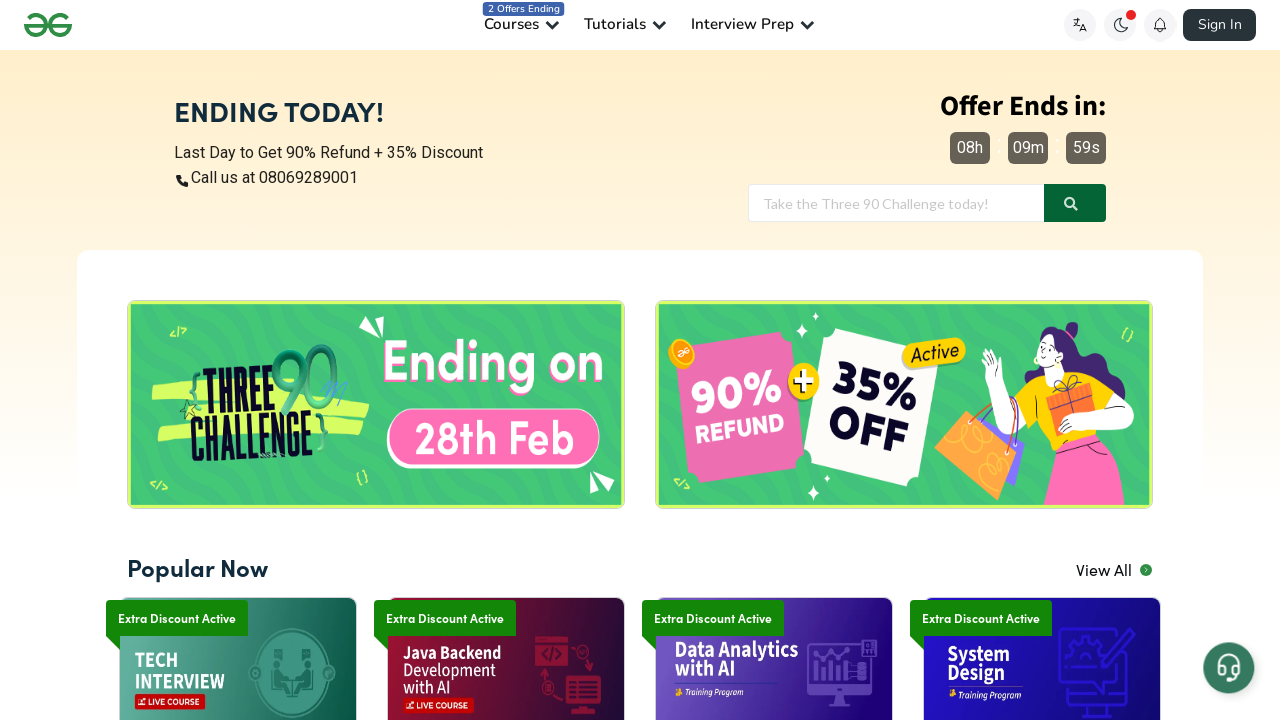